Tests a multi-step registration form by filling personal information, selecting experience level, and entering address details across three form pages

Starting URL: https://galmatalon.github.io/tutorials/indexID.html

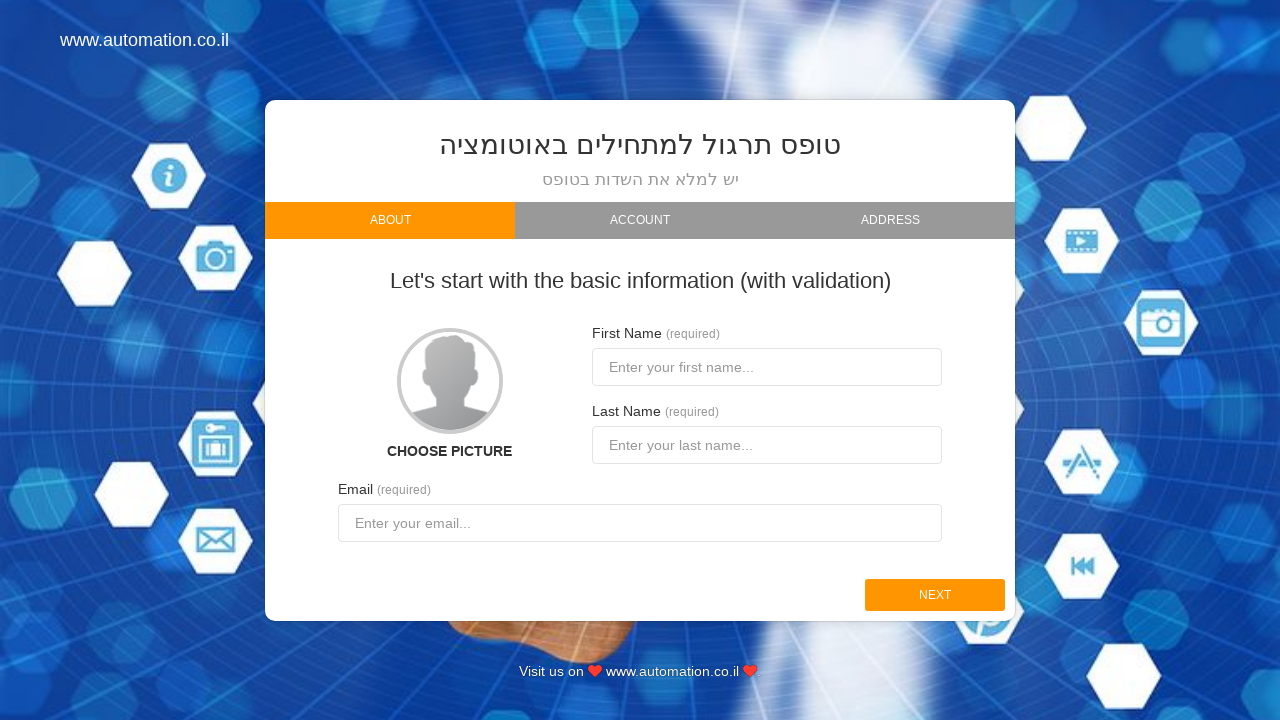

Filled first name field with 'Orx' on #firstname
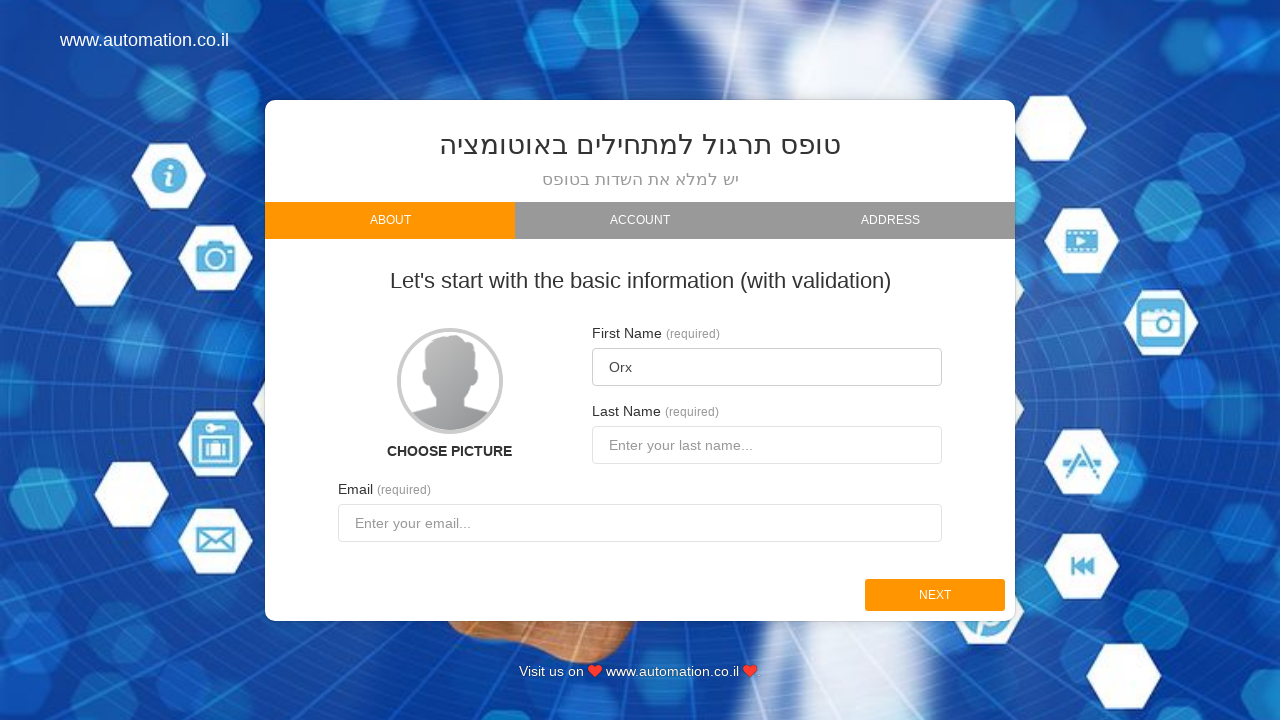

Filled last name field with 'Kol' on #lastname
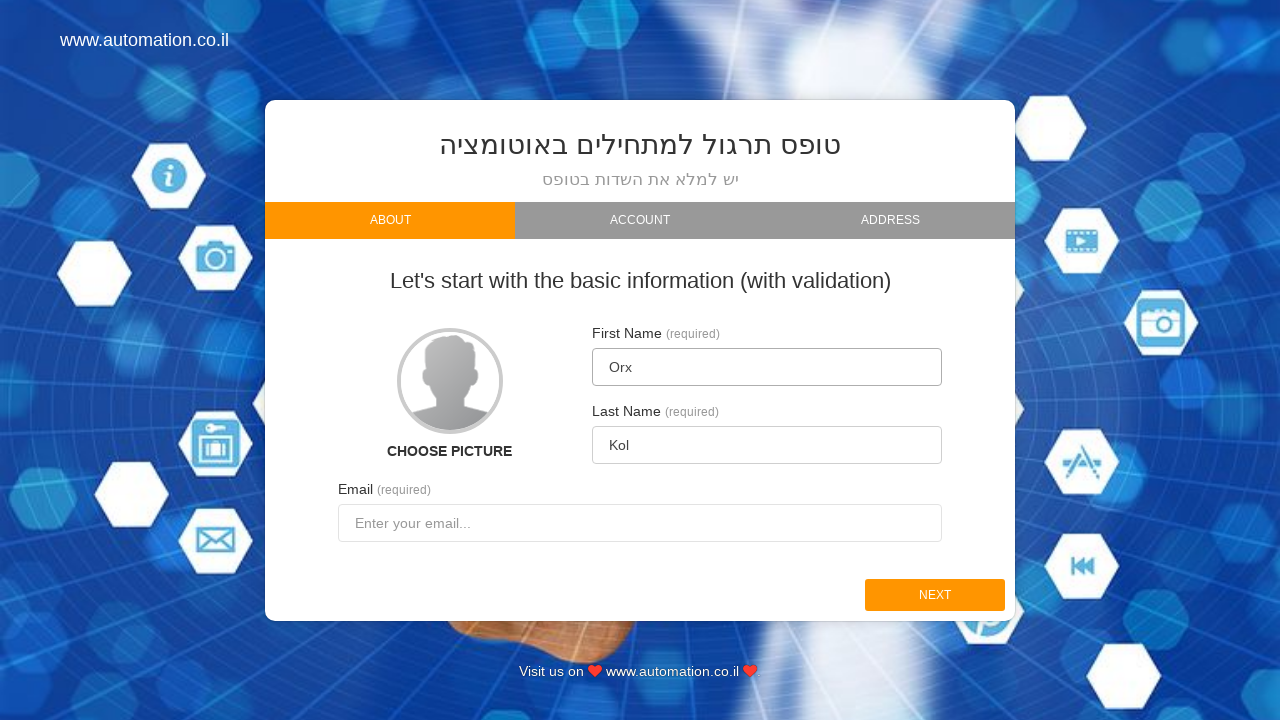

Filled email field with 'orkol1988@gmail.com' on #email
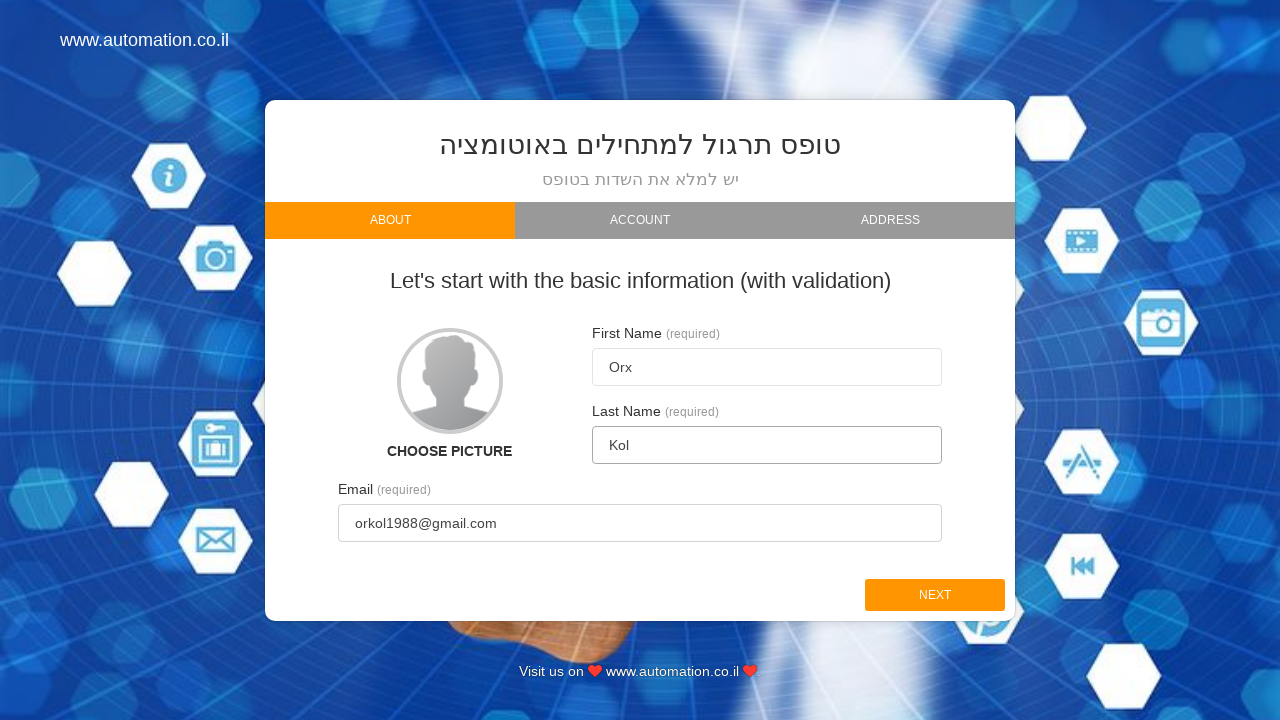

Clicked next button to proceed from personal information to experience level at (935, 595) on #next
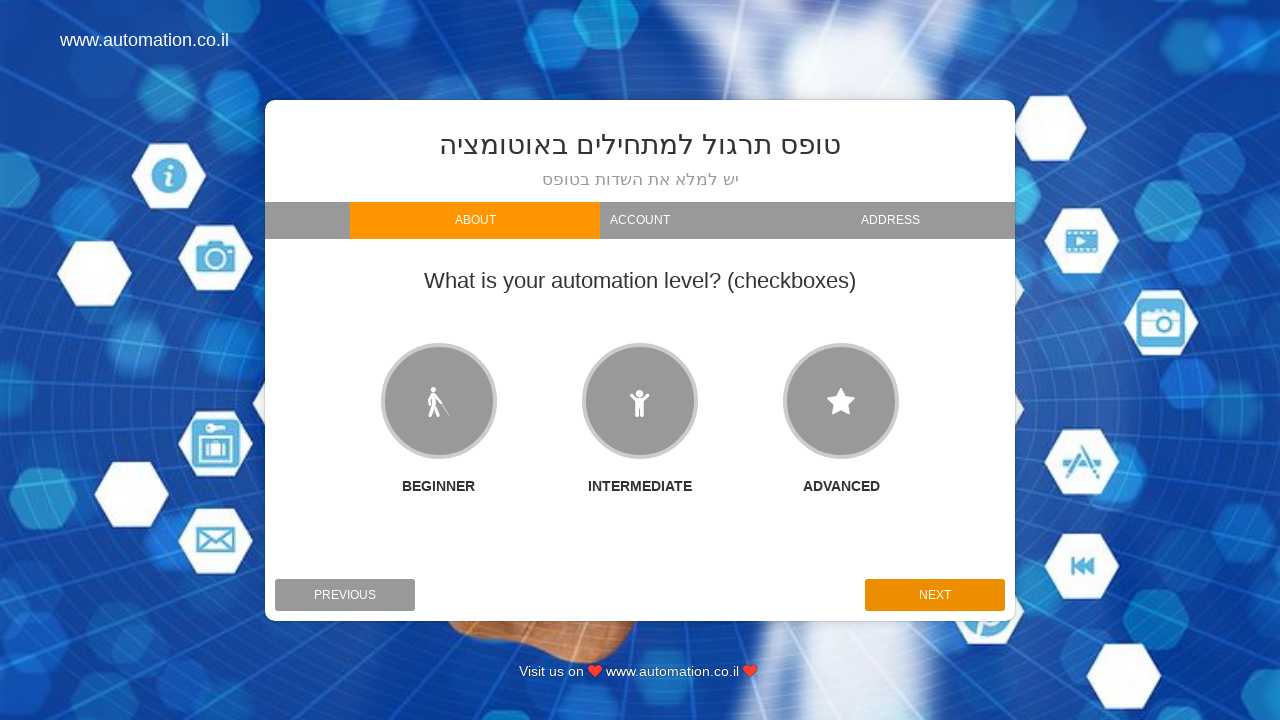

Selected 'Intermediate' experience level at (640, 401) on #Intermediate
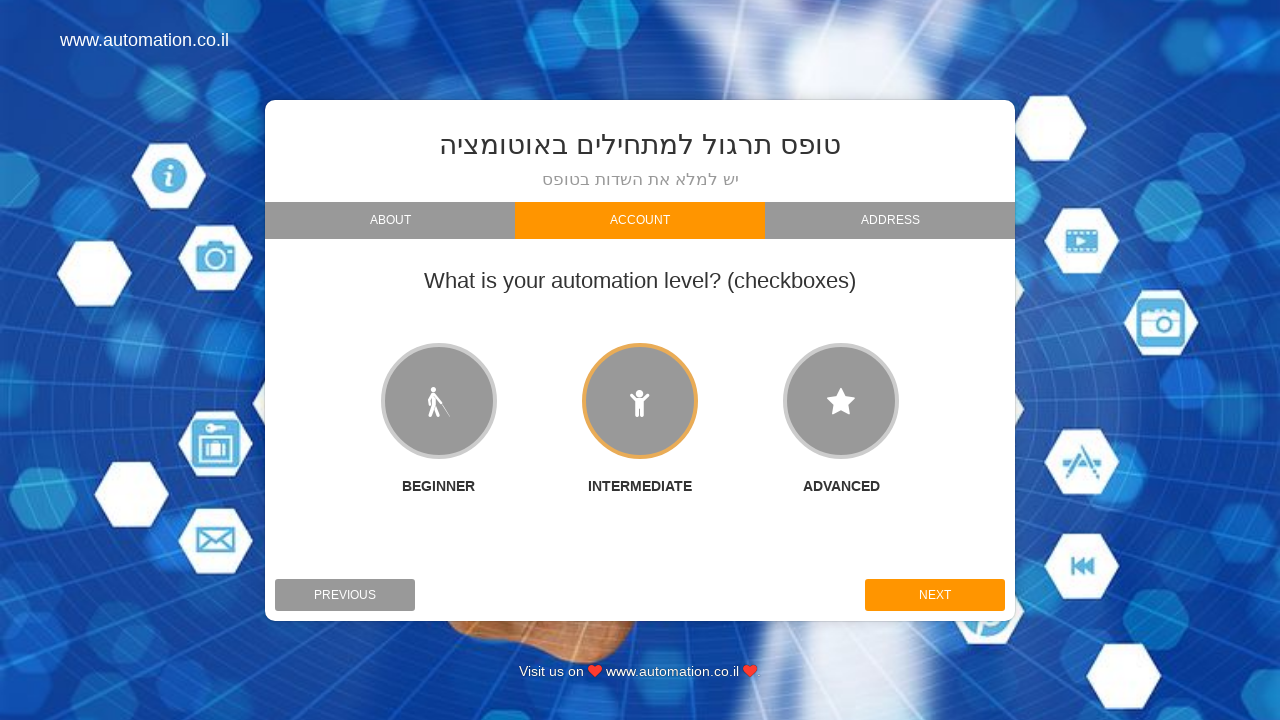

Clicked next button to proceed from experience level to address details at (935, 595) on #next
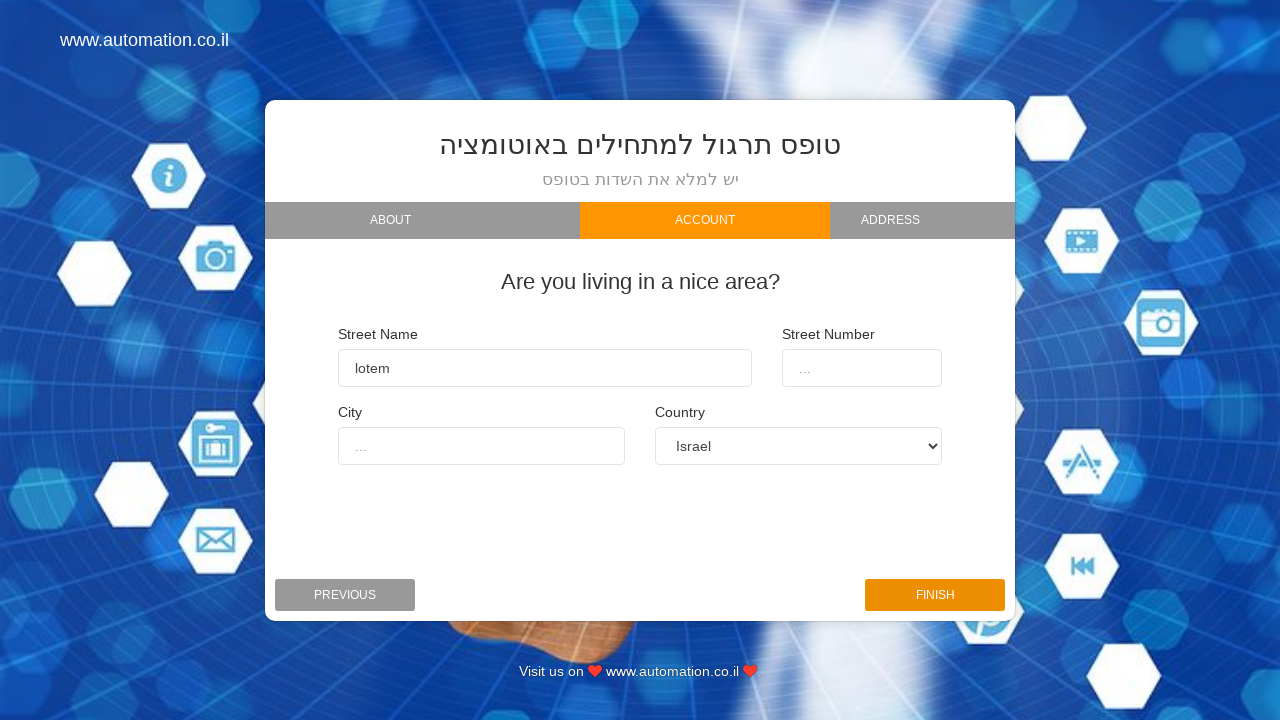

Cleared street name field on #streetname
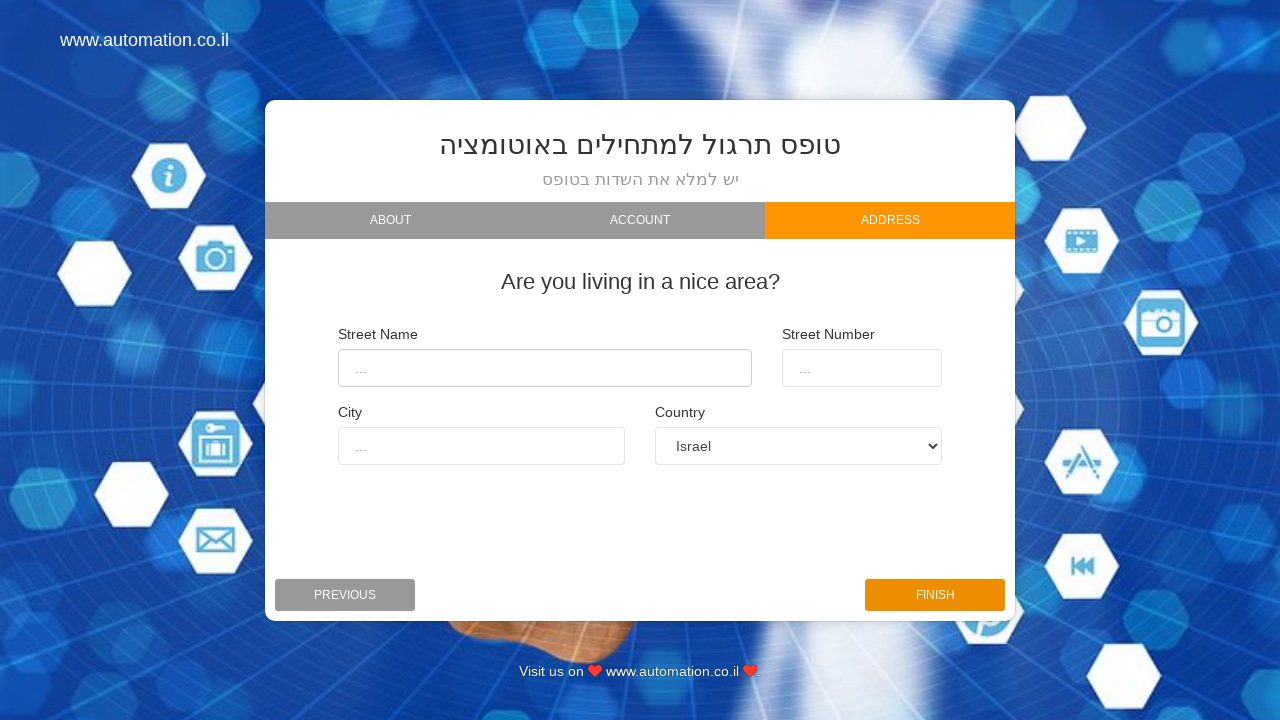

Filled street name field with 'Tzufit' on #streetname
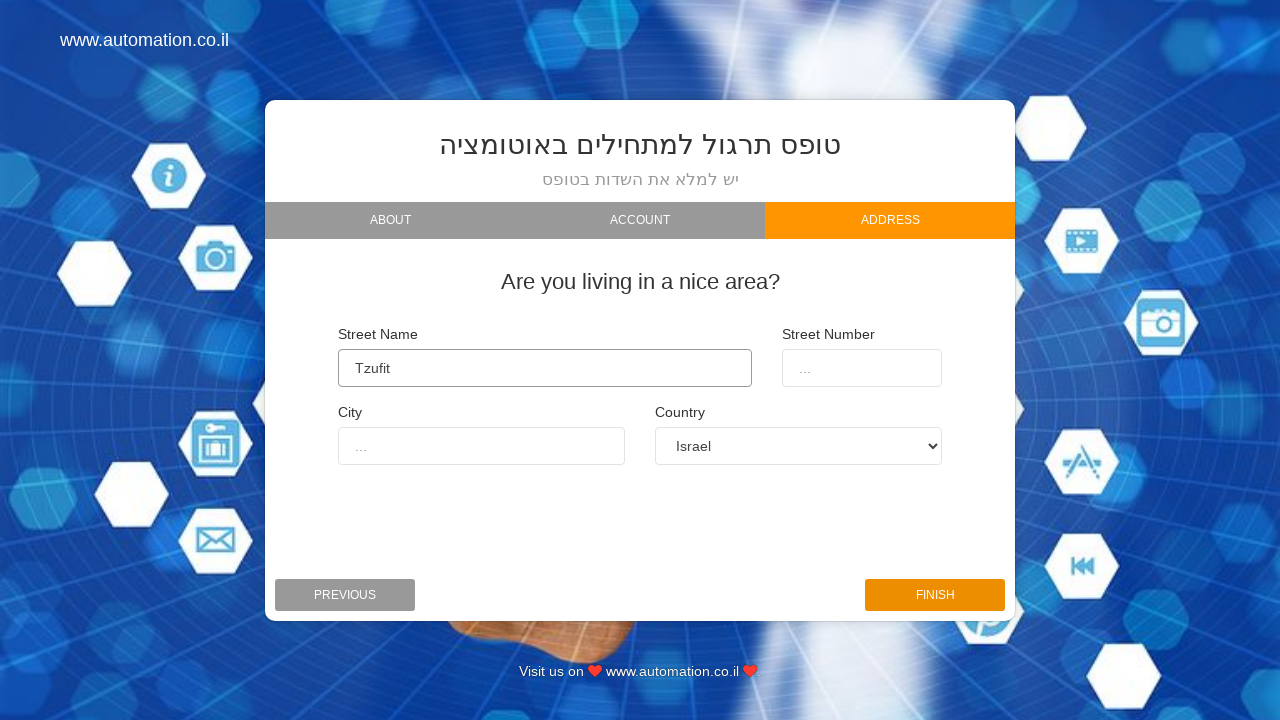

Filled street number field with '55' on #streetnumber
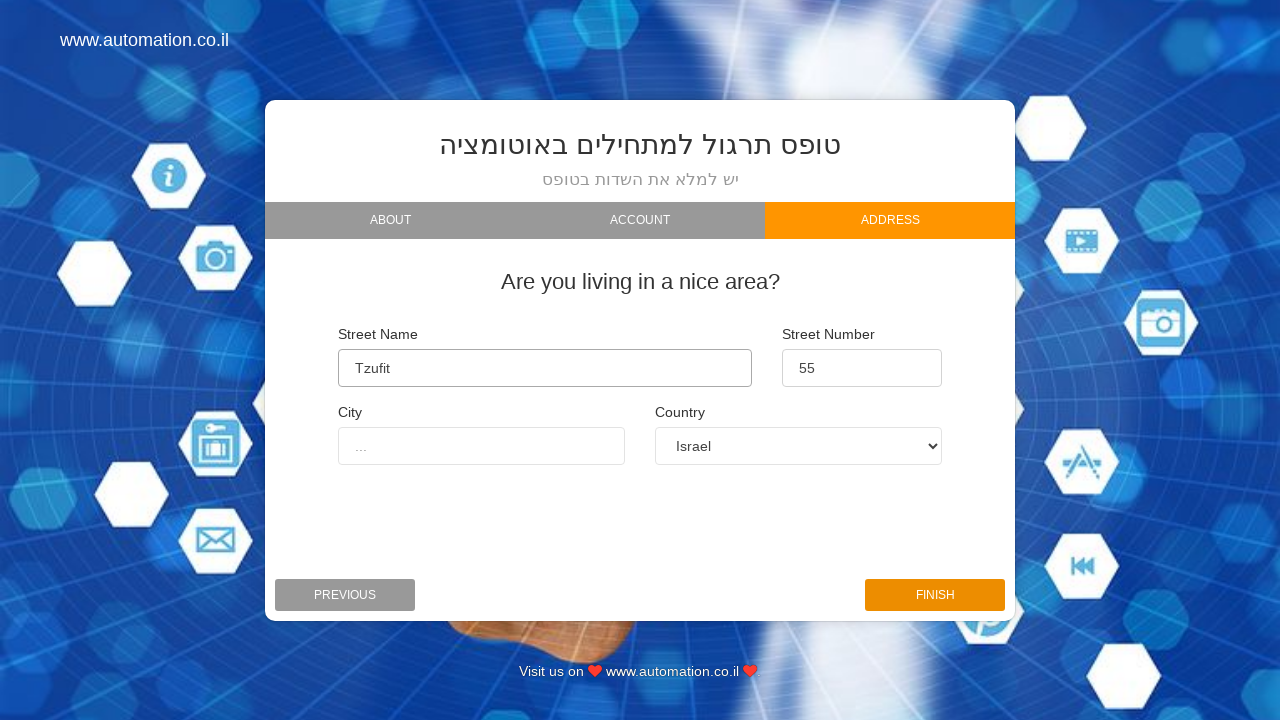

Filled city field with 'Yarhiv' on #city
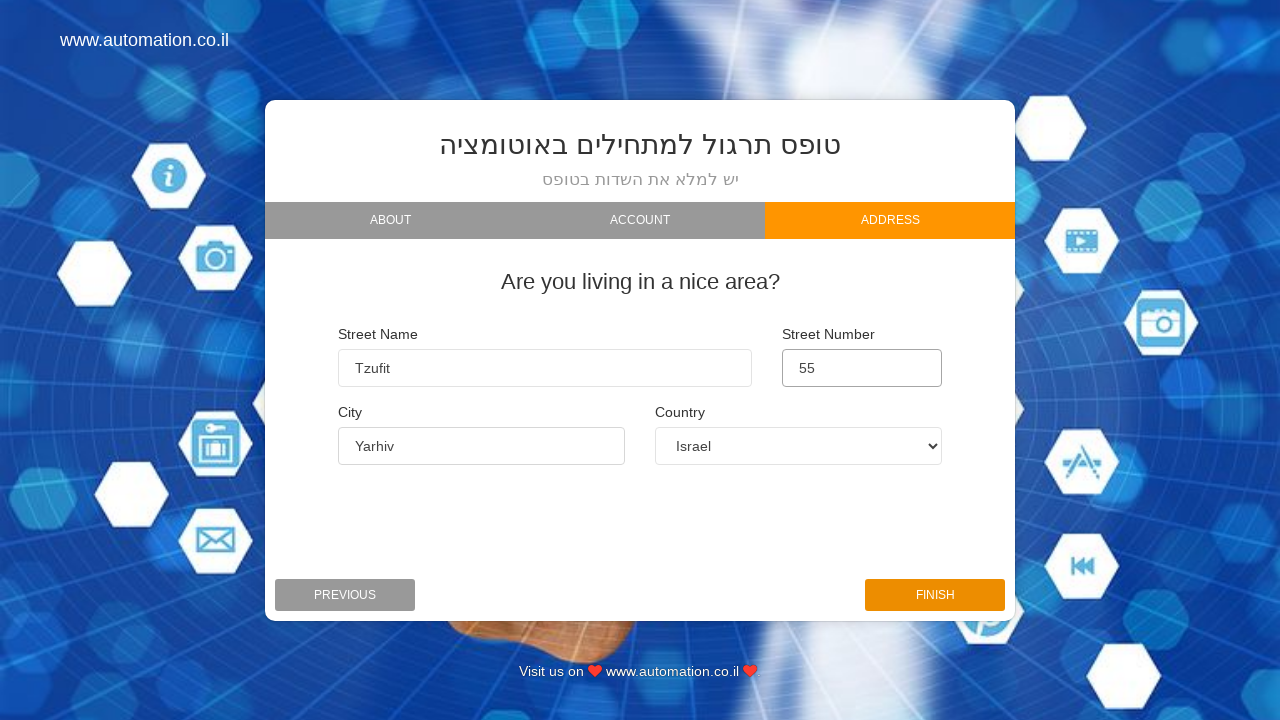

Selected 'Israel' from country dropdown on #country
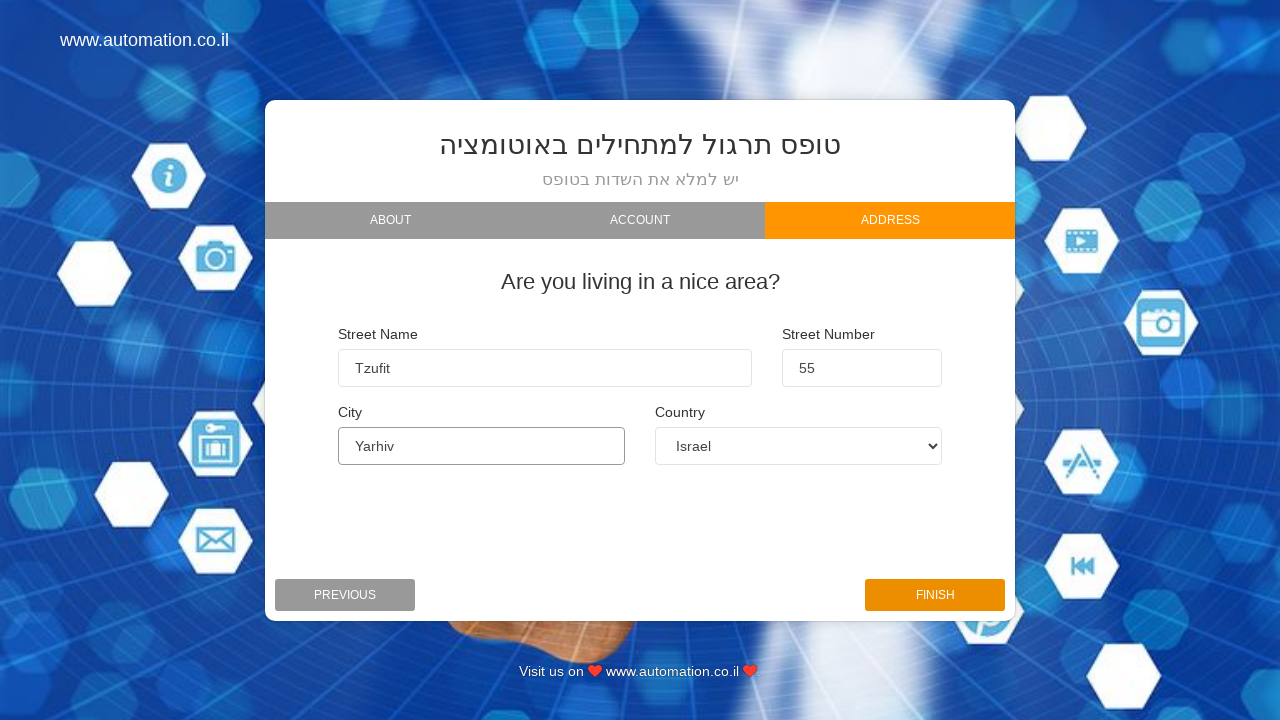

Clicked finish button to complete the multi-step registration form at (935, 595) on #finish
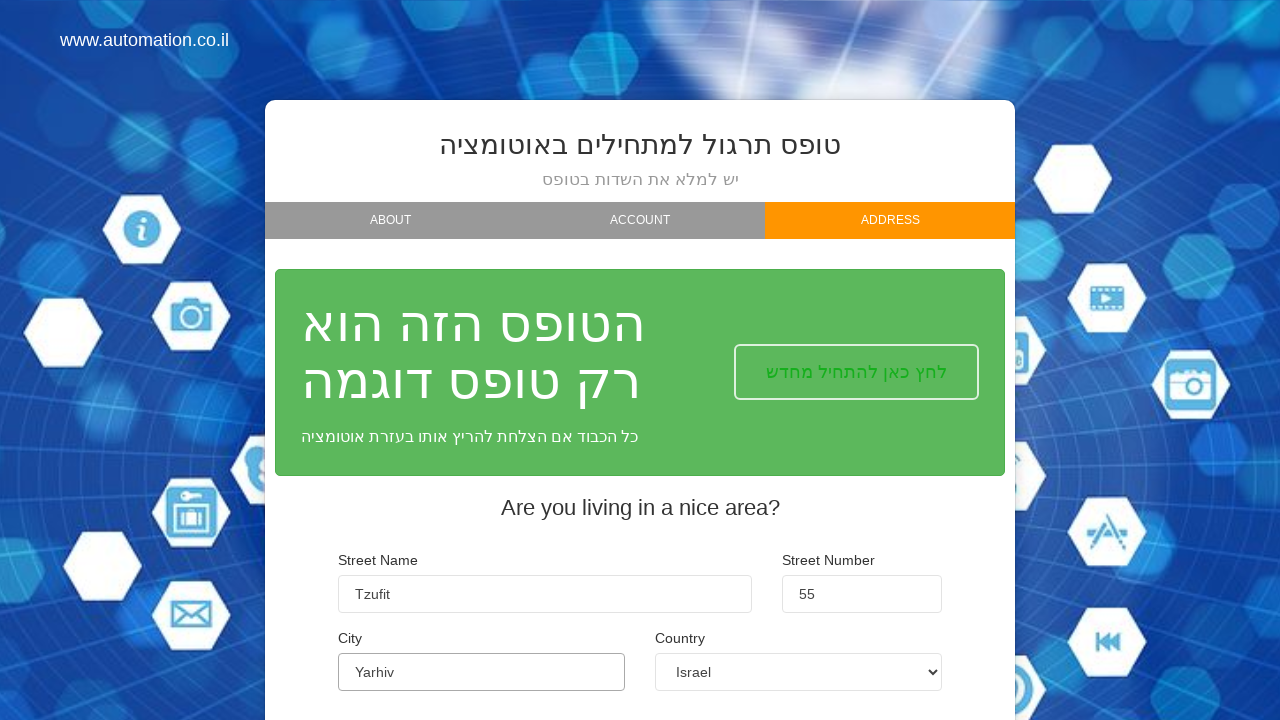

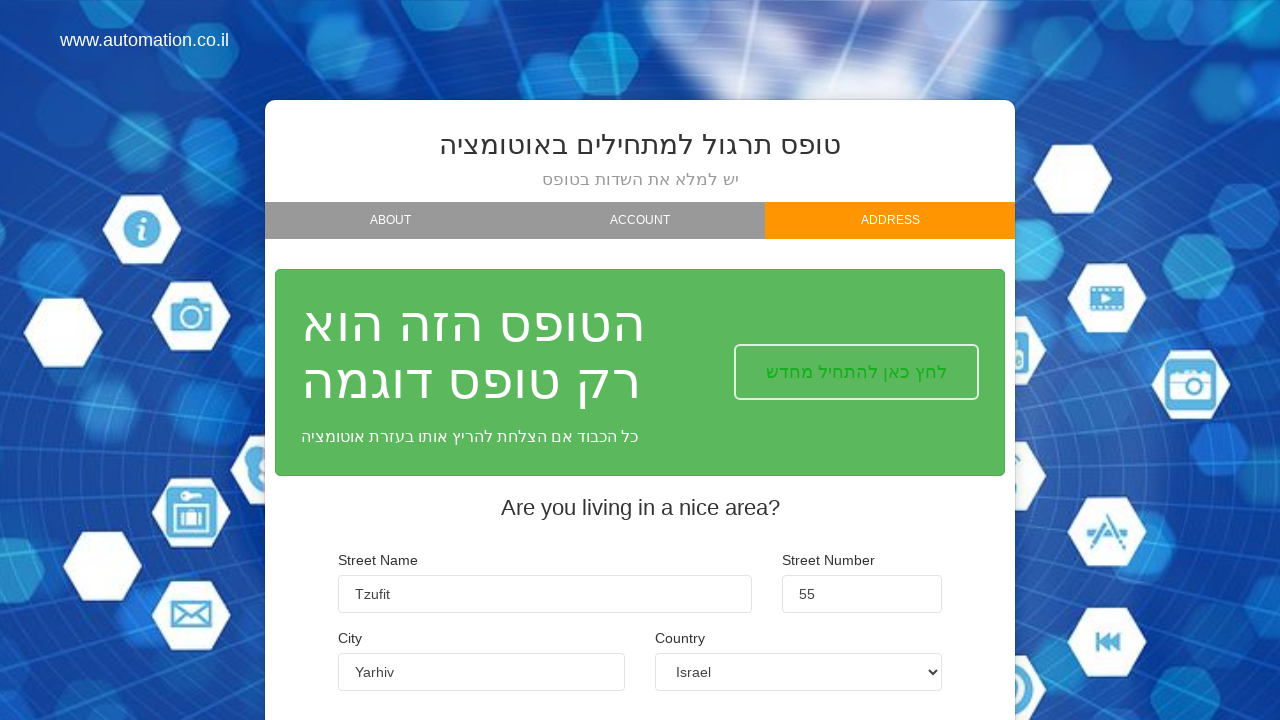